Clicks checkbox and verifies its selection status and element properties

Starting URL: https://rahulshettyacademy.com/AutomationPractice/

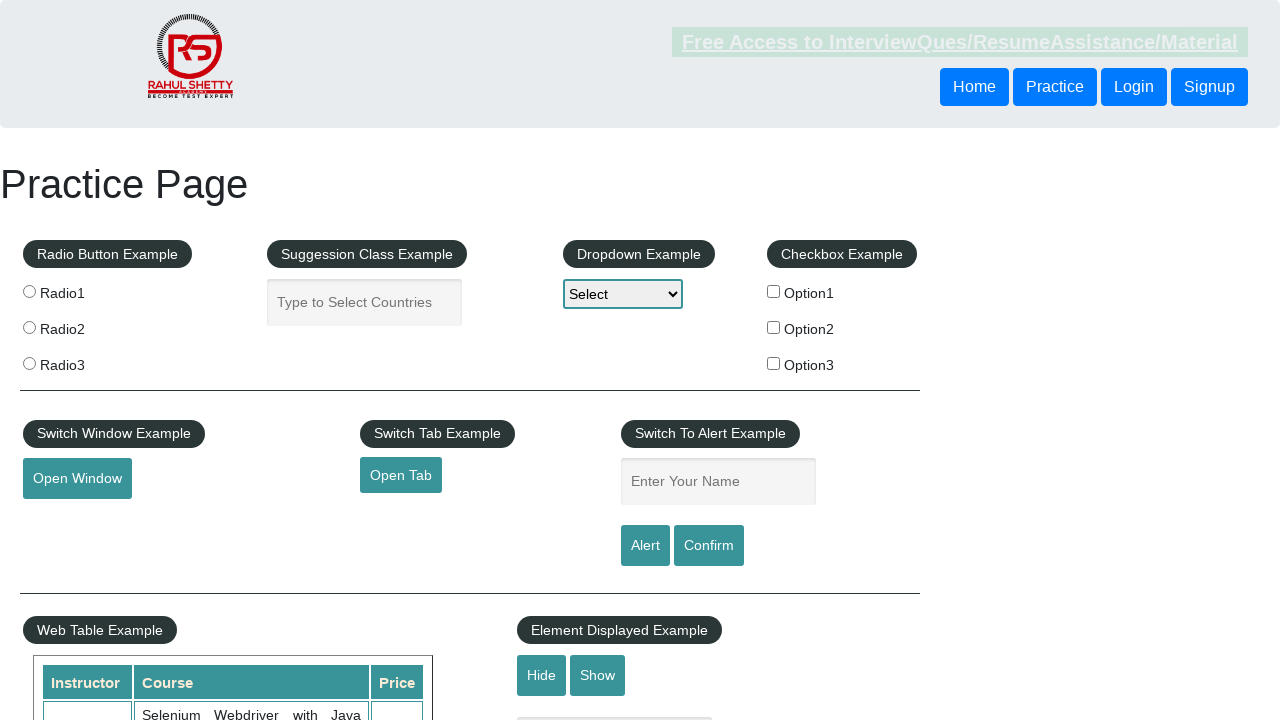

Clicked checkbox option 1 at (774, 291) on #checkBoxOption1
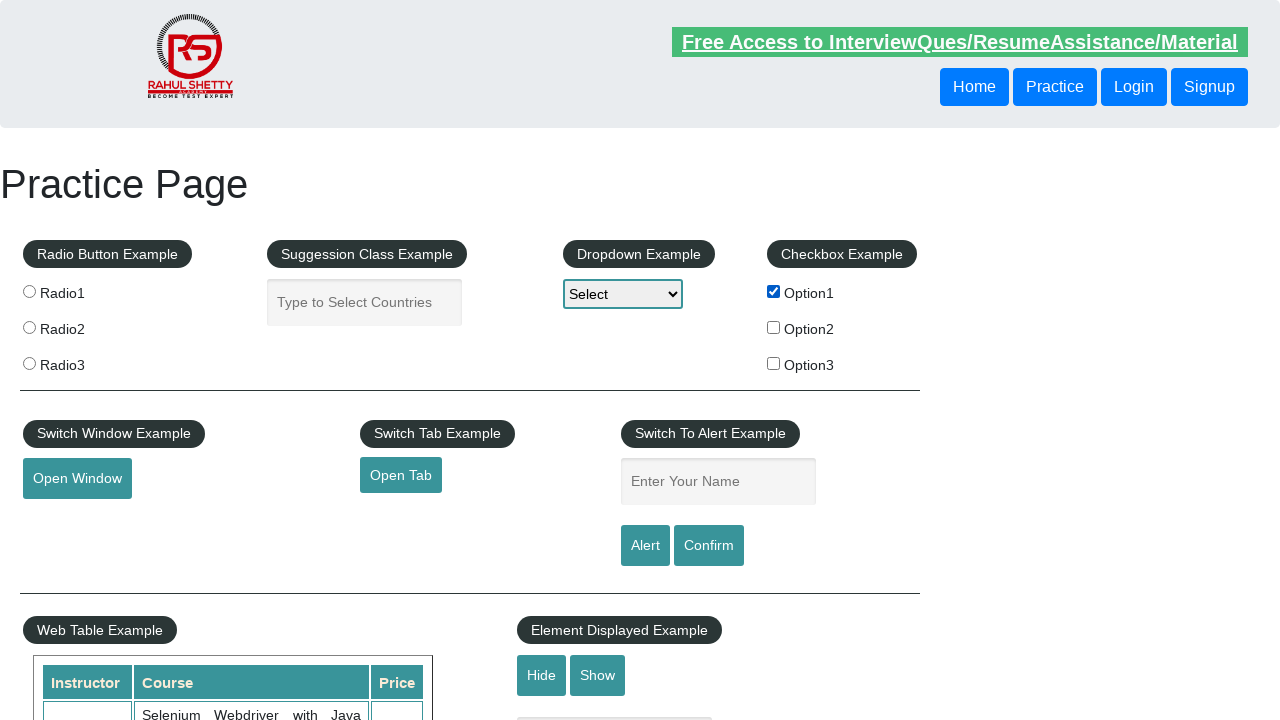

Waited 1000ms for action to complete
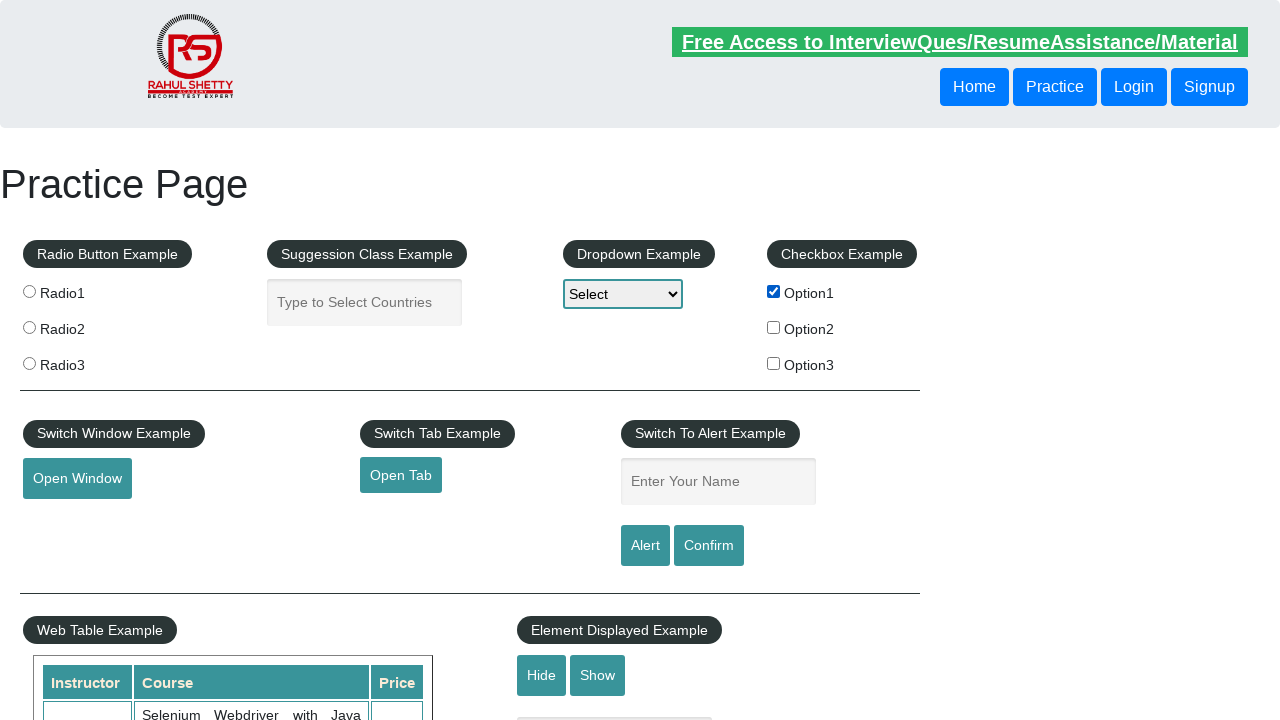

Verified checkbox selection status: True
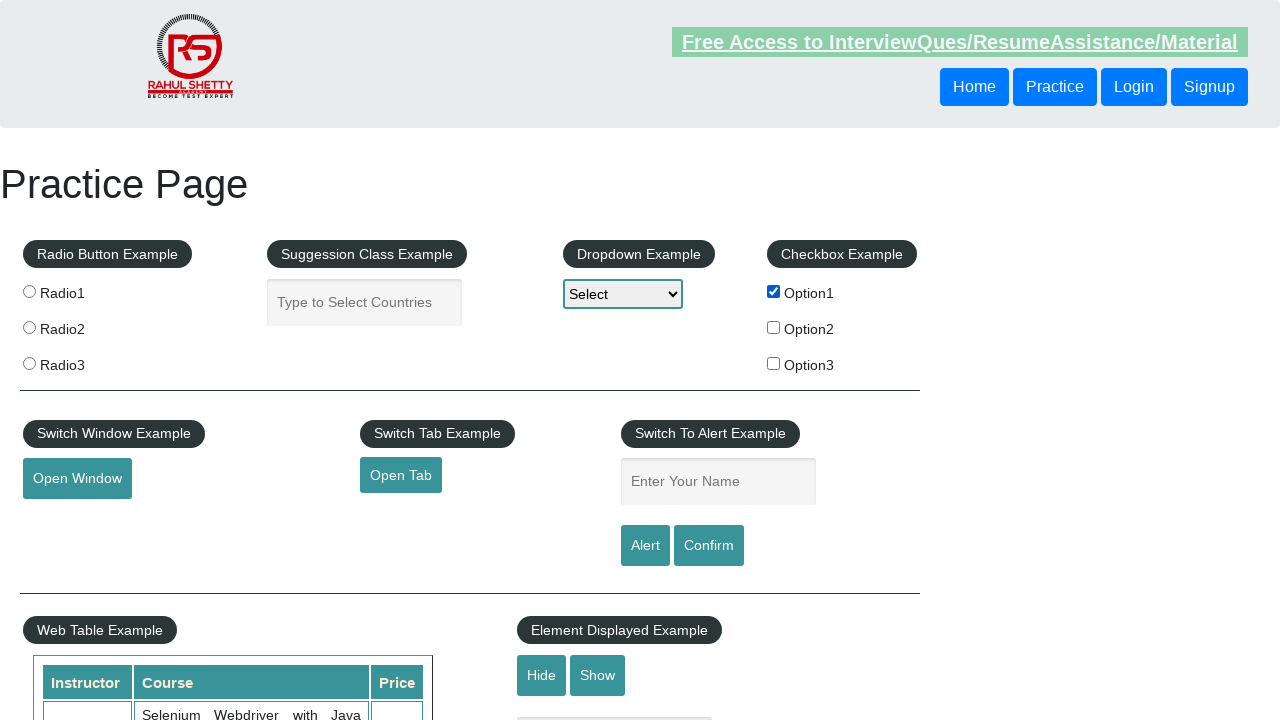

Retrieved checkbox bounding box properties
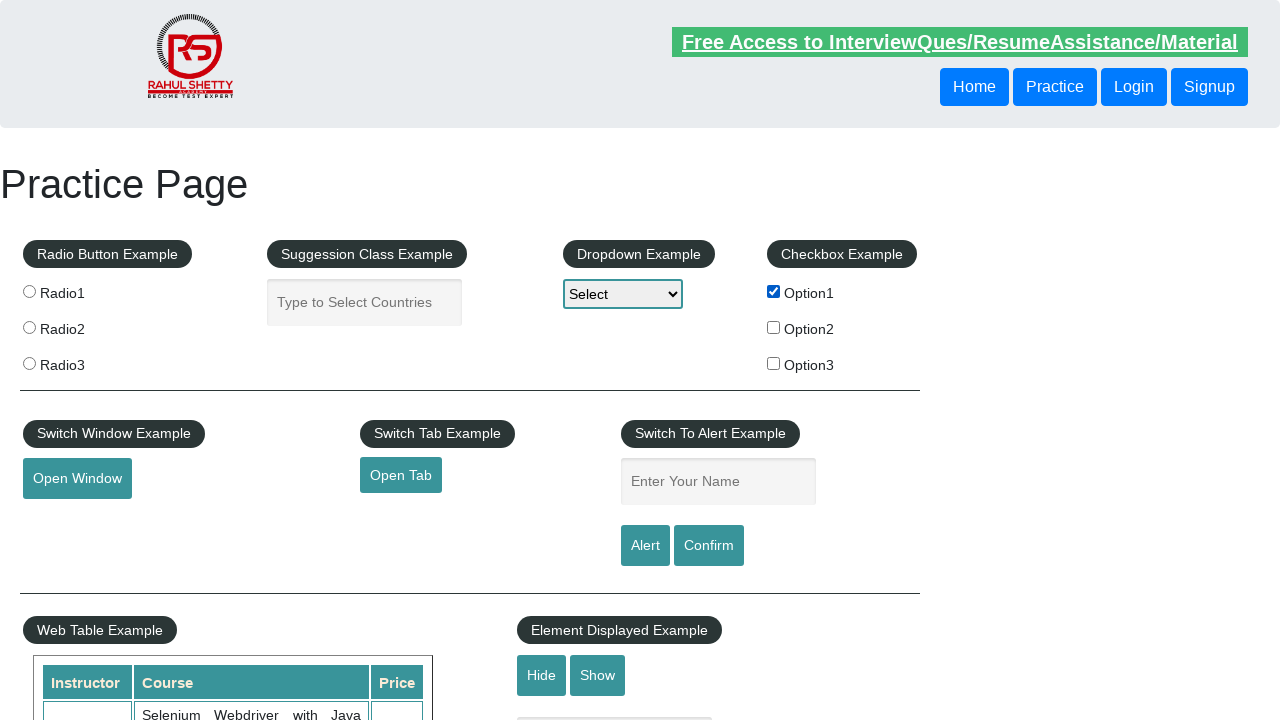

Checkbox dimensions - Height: 13, Width: 13, X: 767.203125, Y: 284.796875
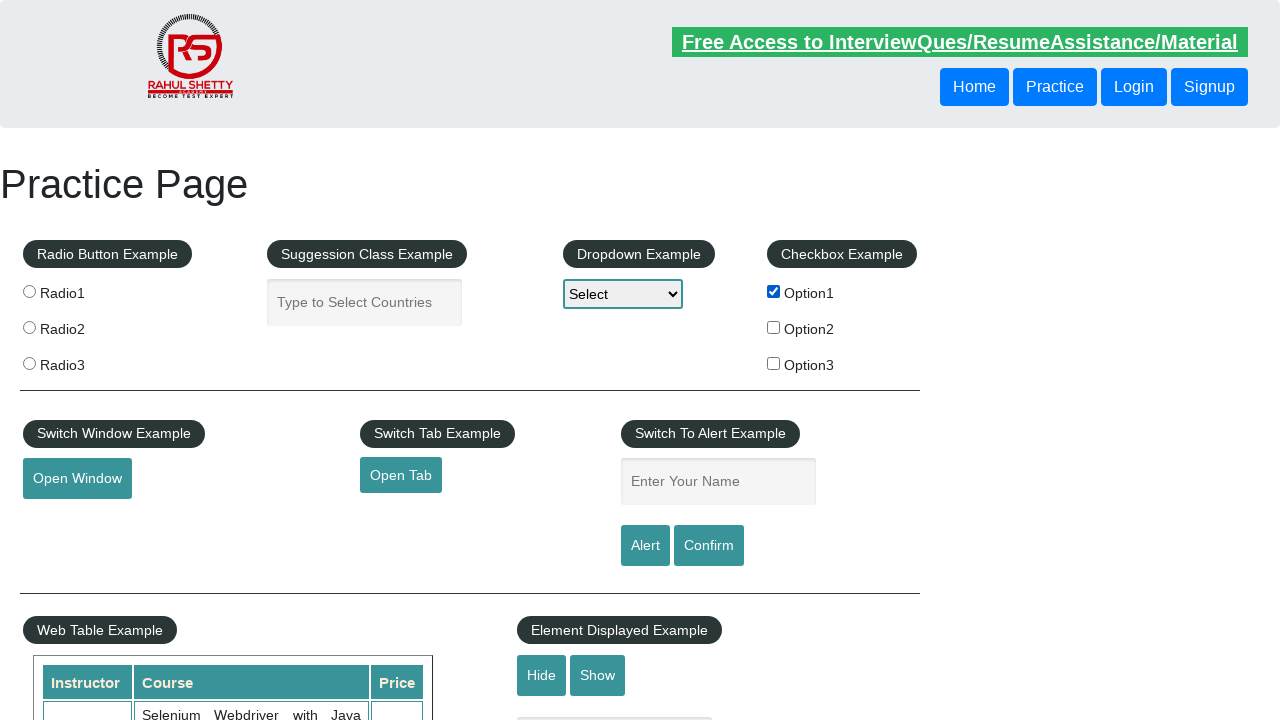

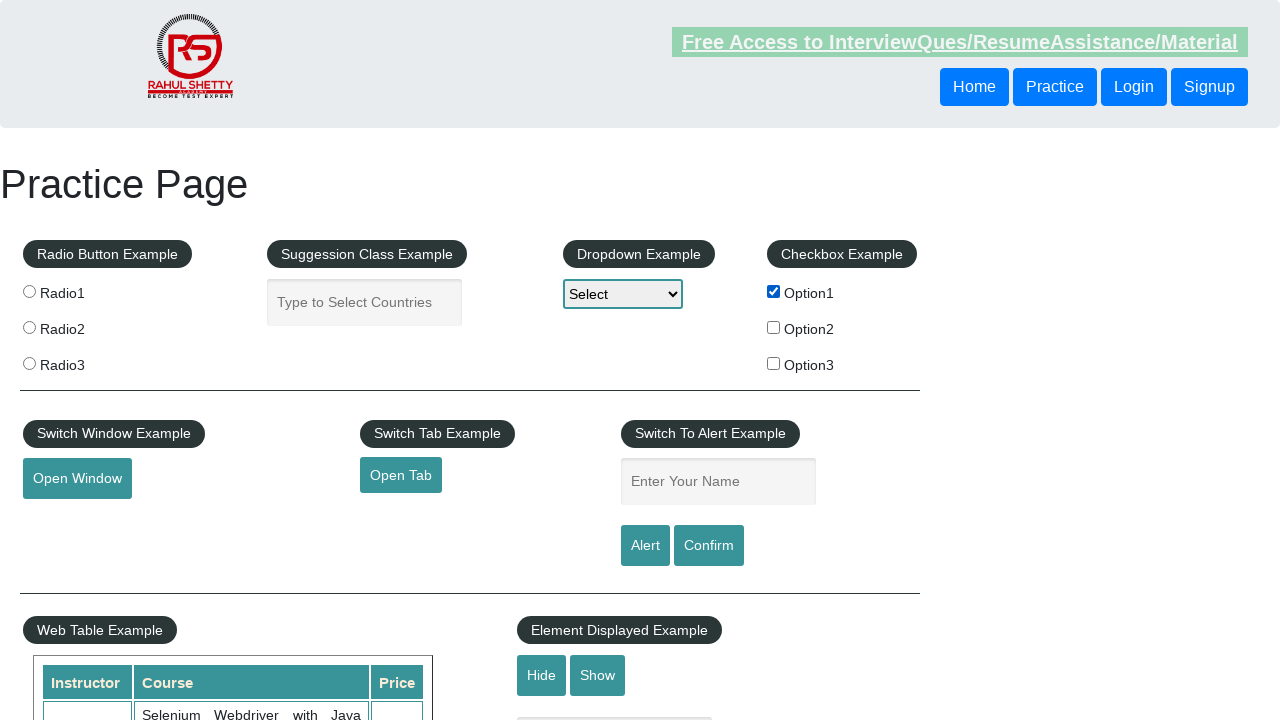